Tests number input field by entering a value and using arrow keys to increment and decrement

Starting URL: https://the-internet.herokuapp.com/inputs

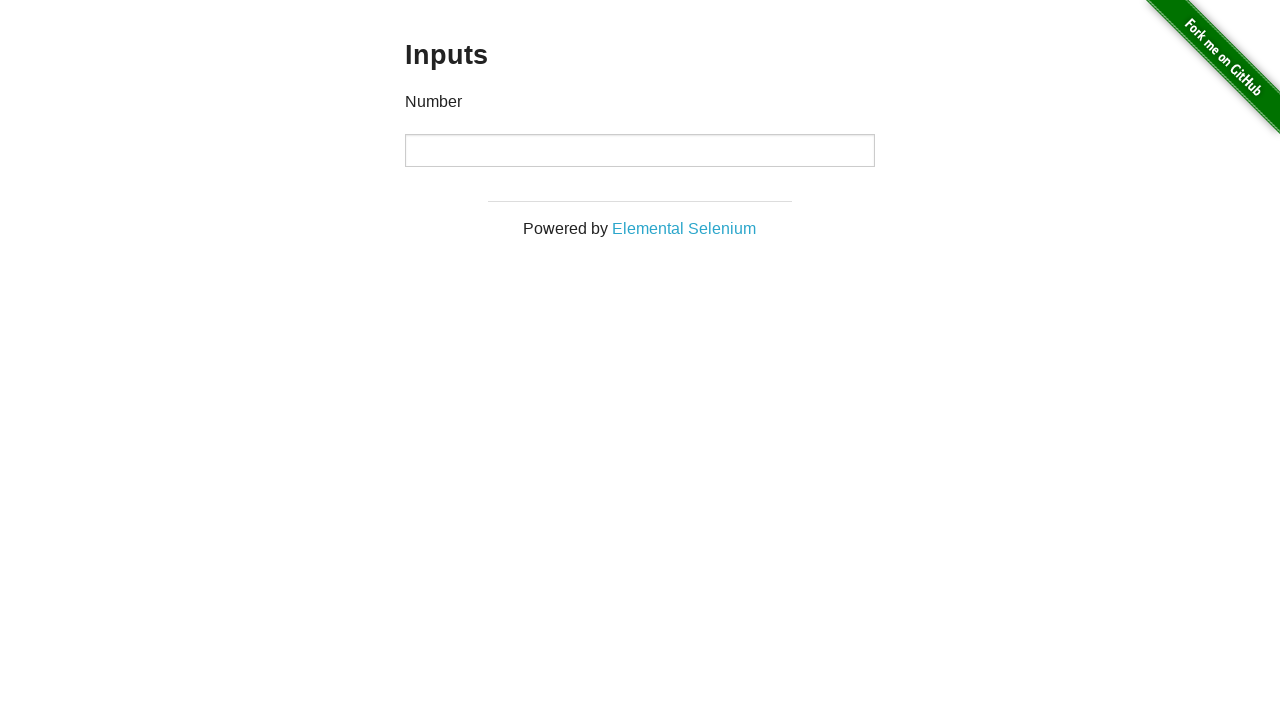

Navigated to the inputs test page
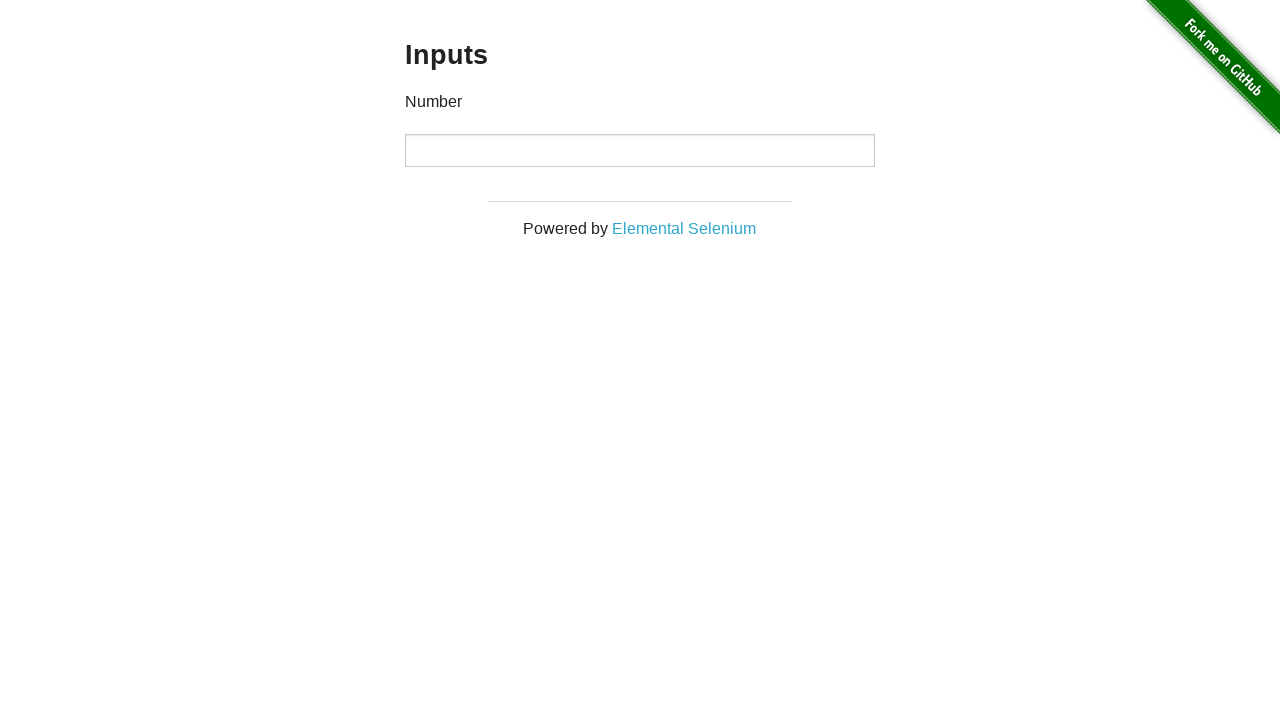

Filled number input field with value 100 on input
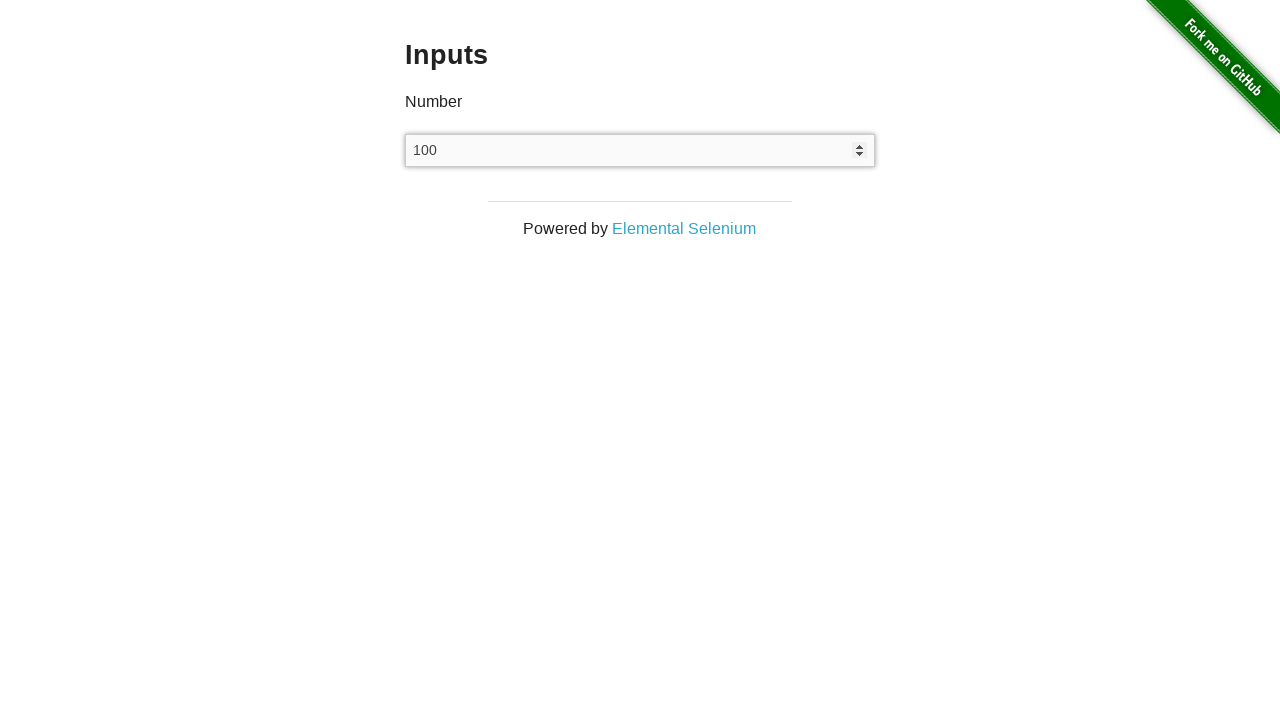

Verified input field value is 100
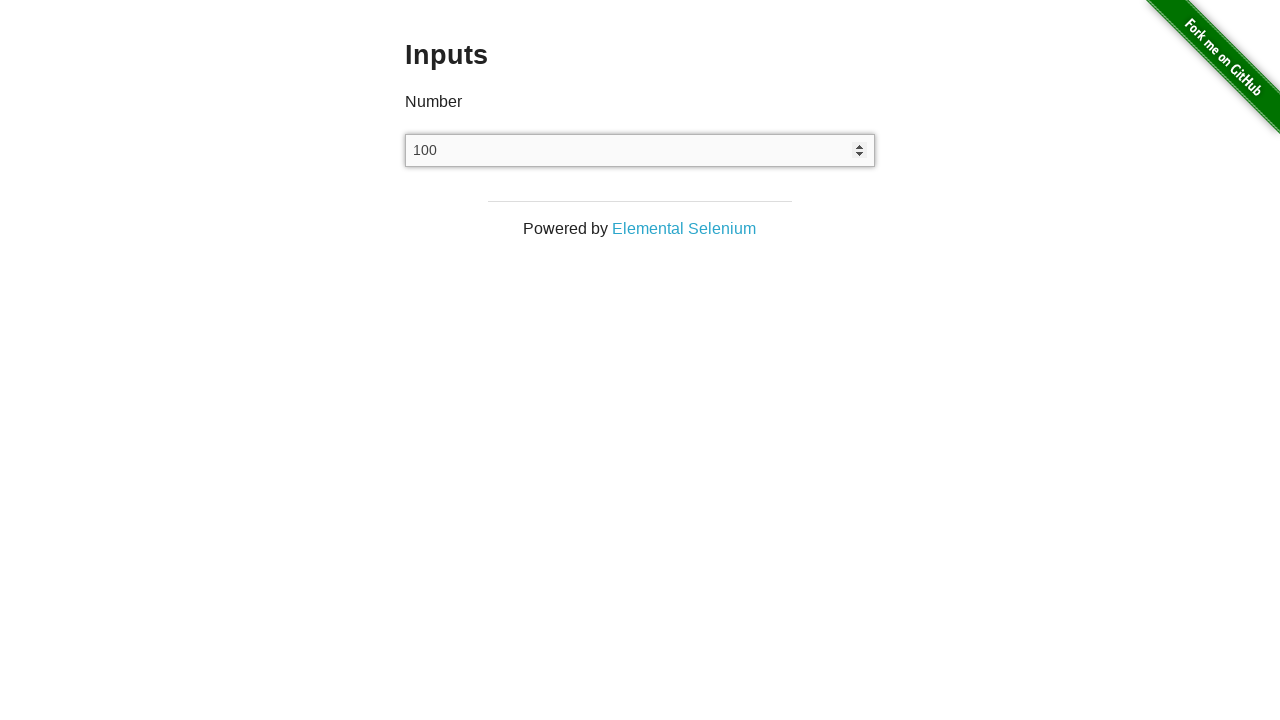

Pressed ArrowUp key to increment value on input
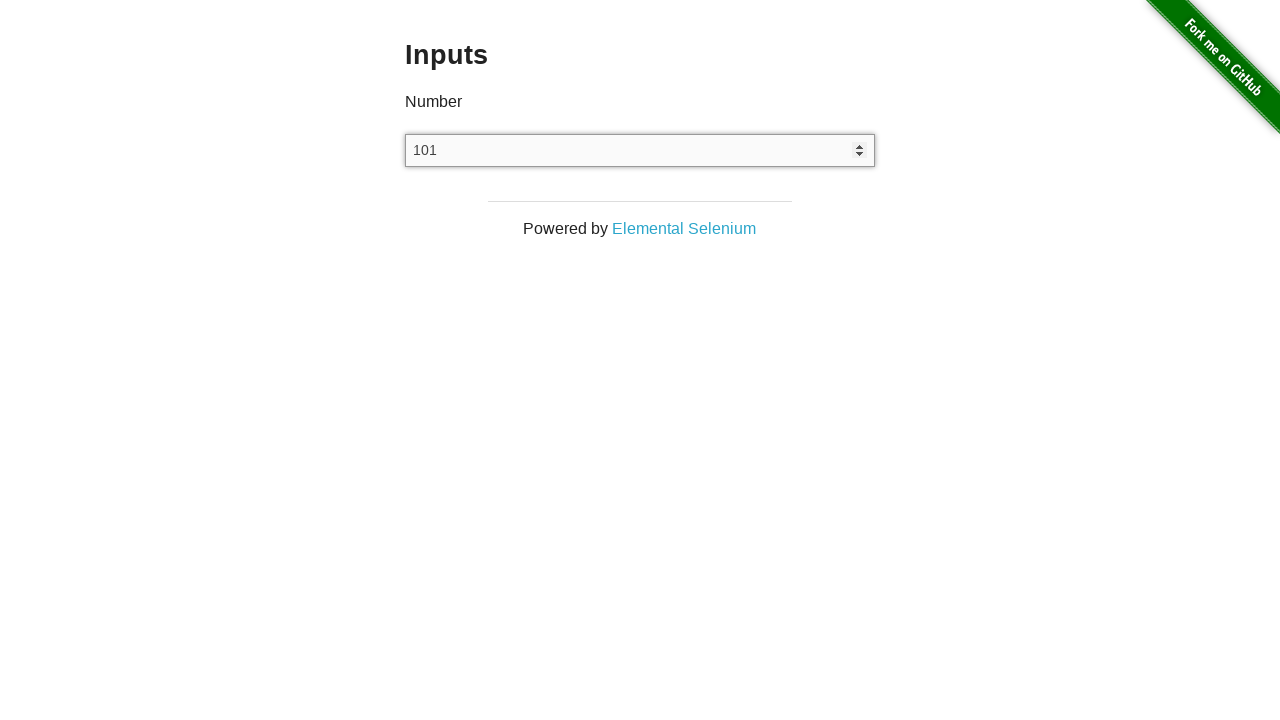

Verified input field value incremented to 101
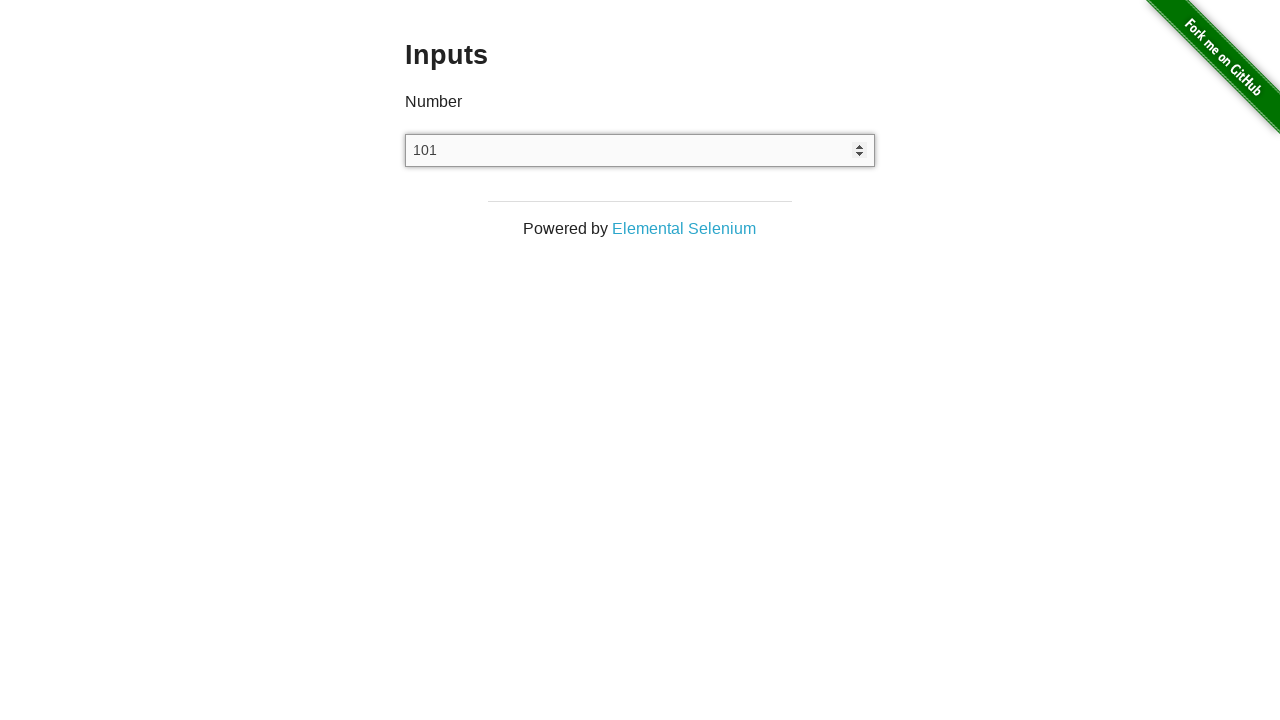

Pressed ArrowDown key to decrement value on input
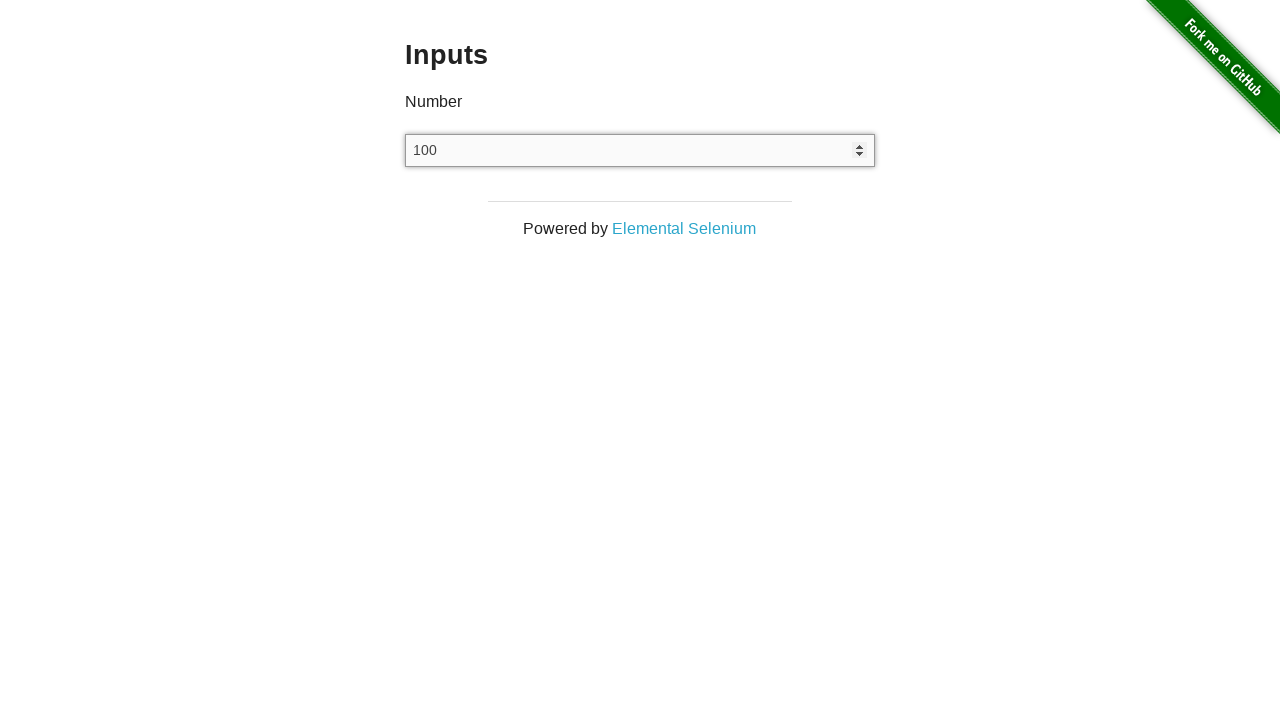

Verified input field value decremented back to 100
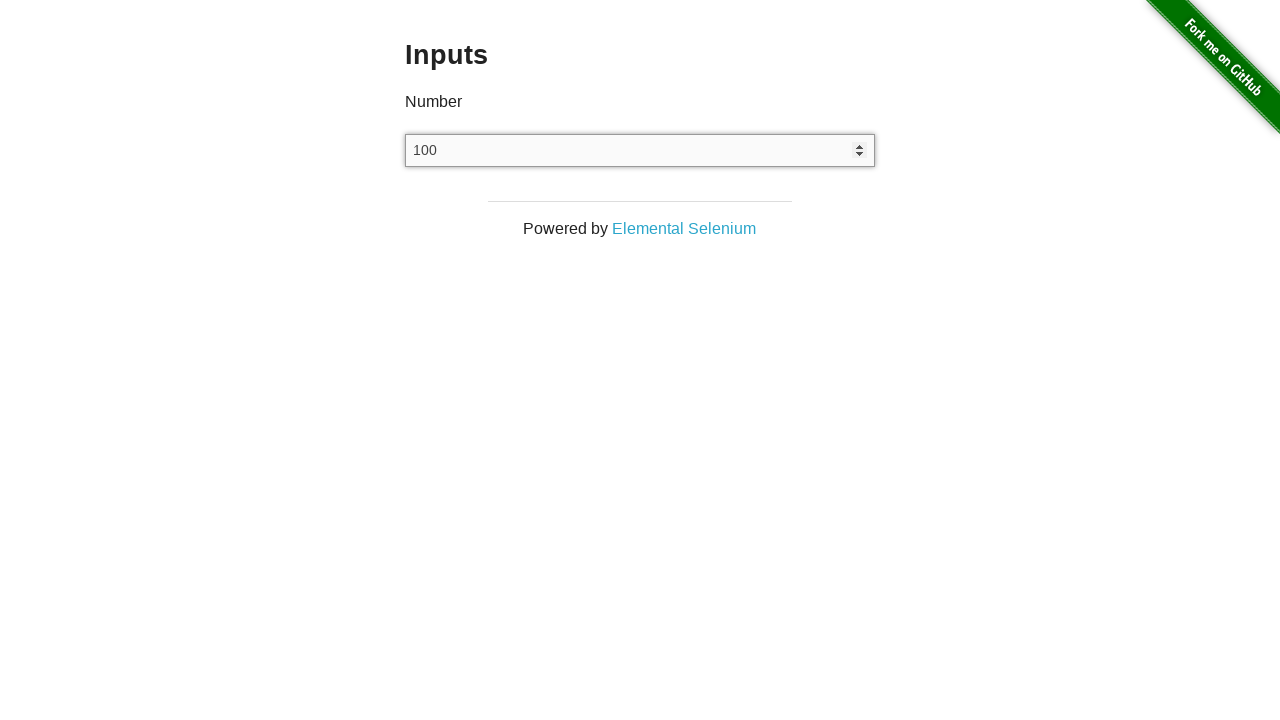

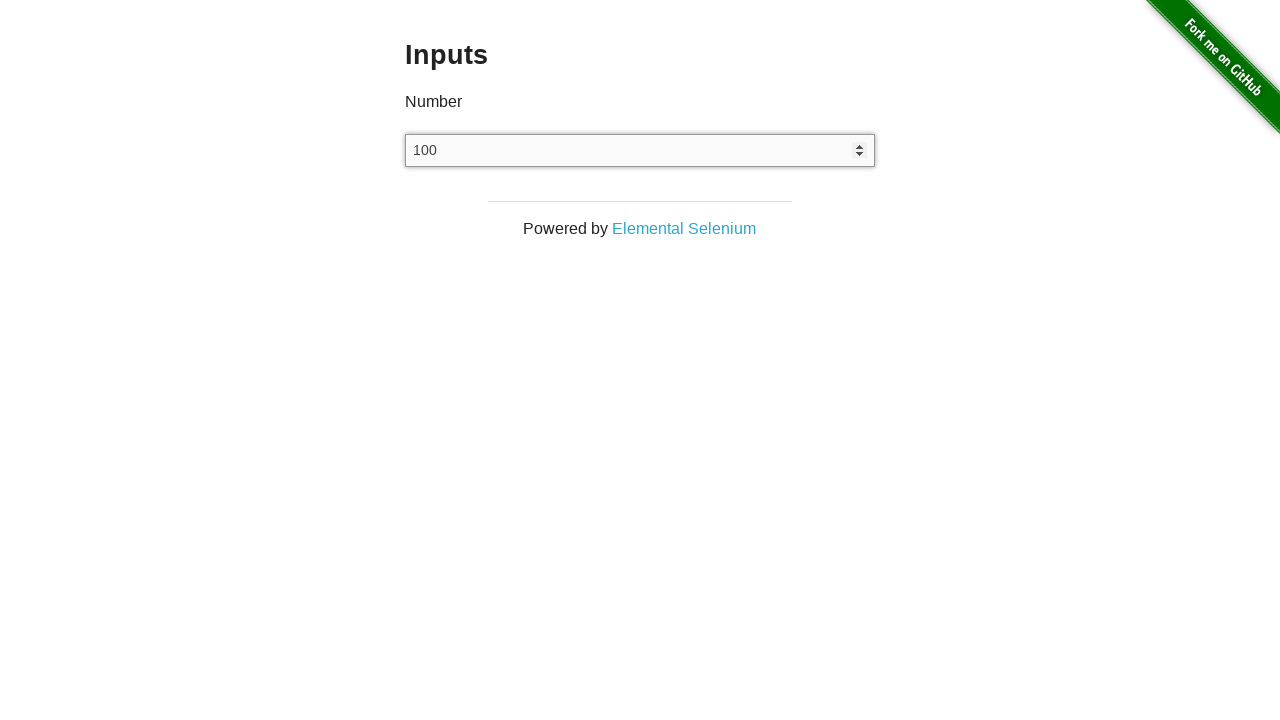